Tests an explicit wait scenario where the script waits for a price element to show '100', then clicks a book button, calculates a mathematical answer based on a displayed value, and submits the solution

Starting URL: http://suninjuly.github.io/explicit_wait2.html

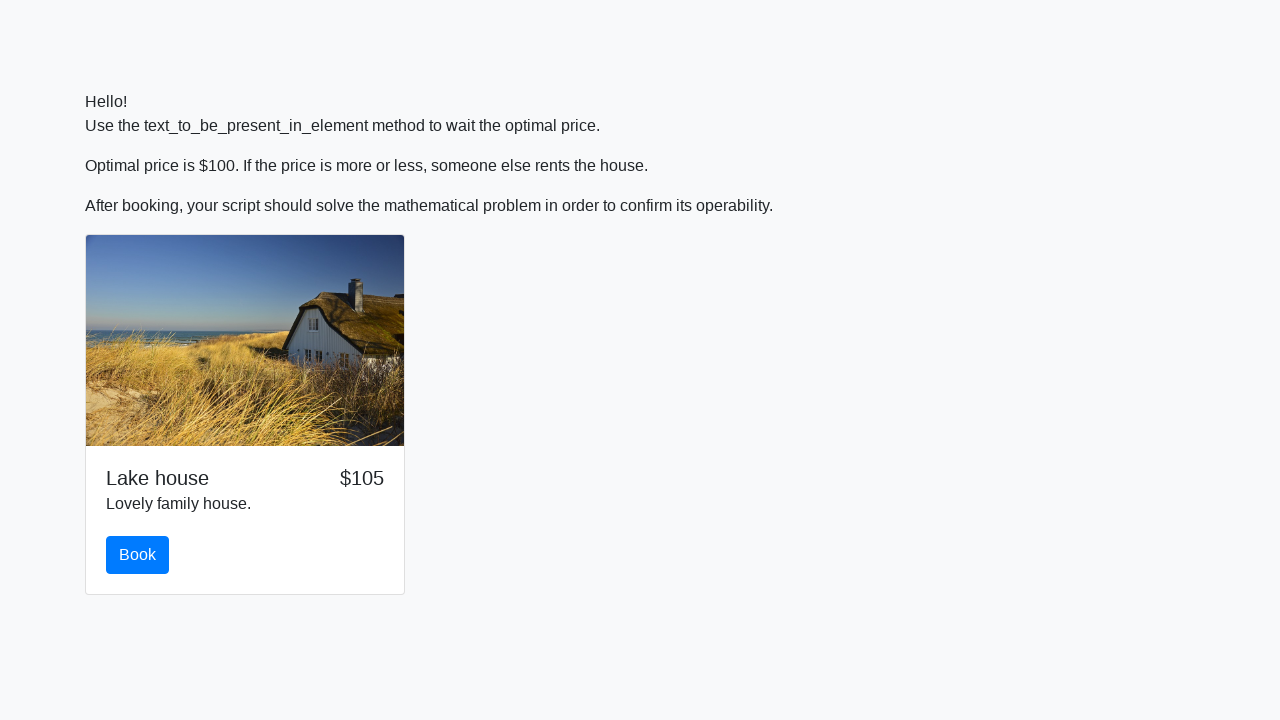

Waited for price element to display '100'
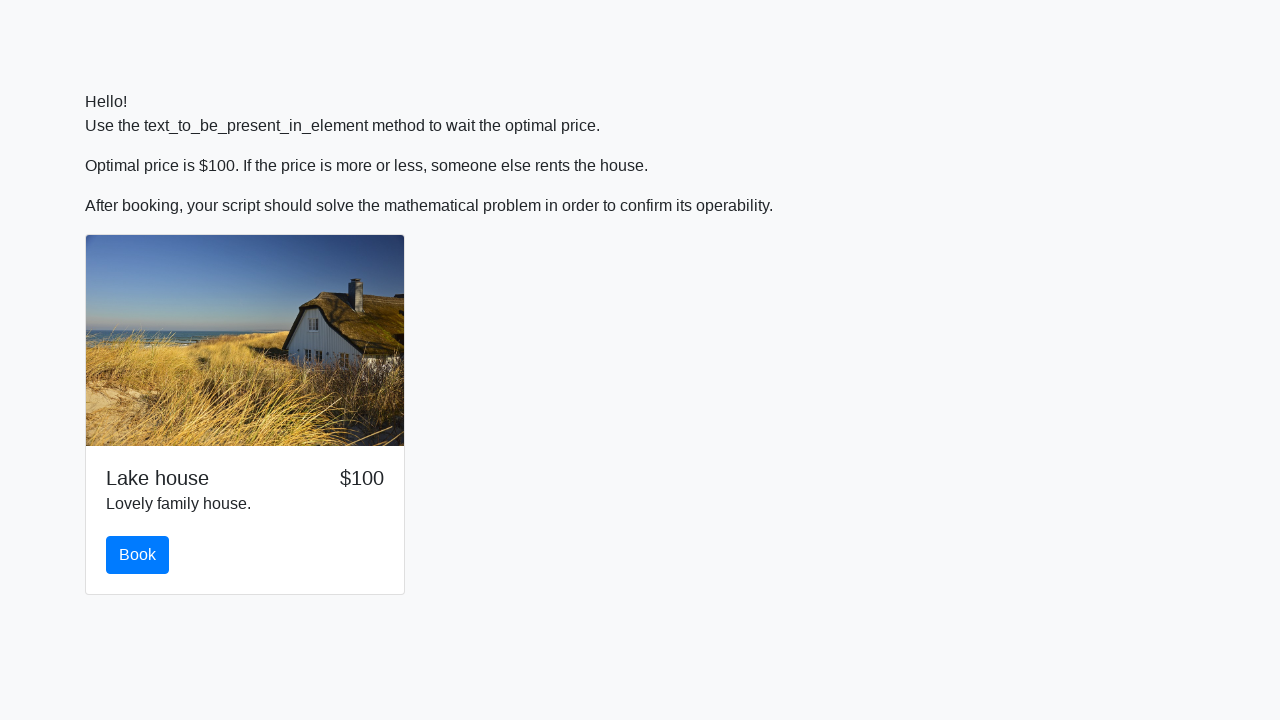

Clicked book button at (138, 555) on #book
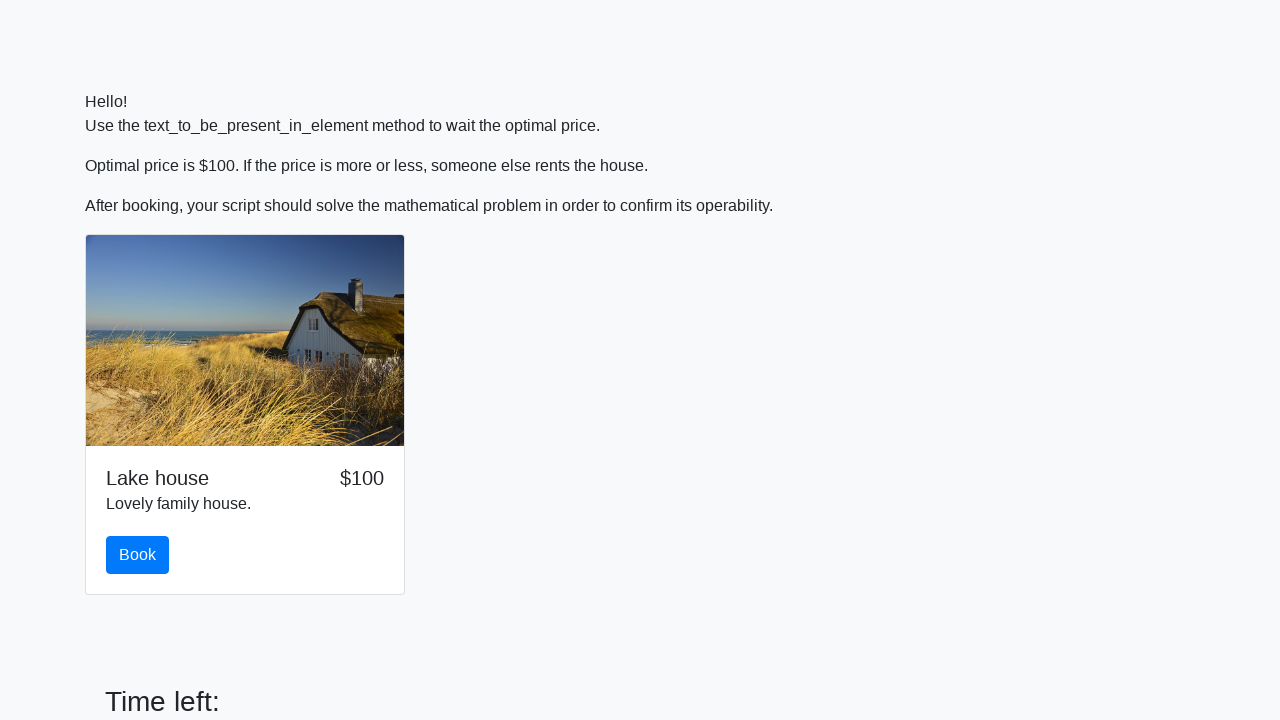

Scrolled down 200 pixels
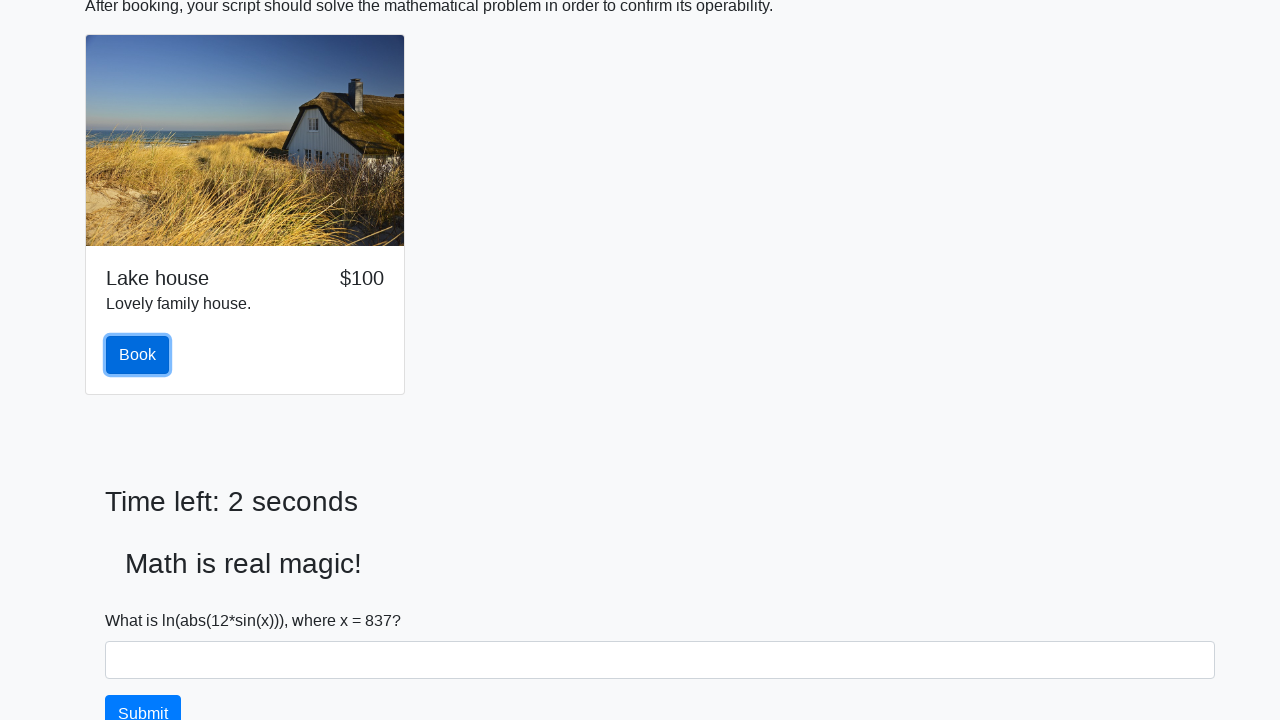

Retrieved input value: 837
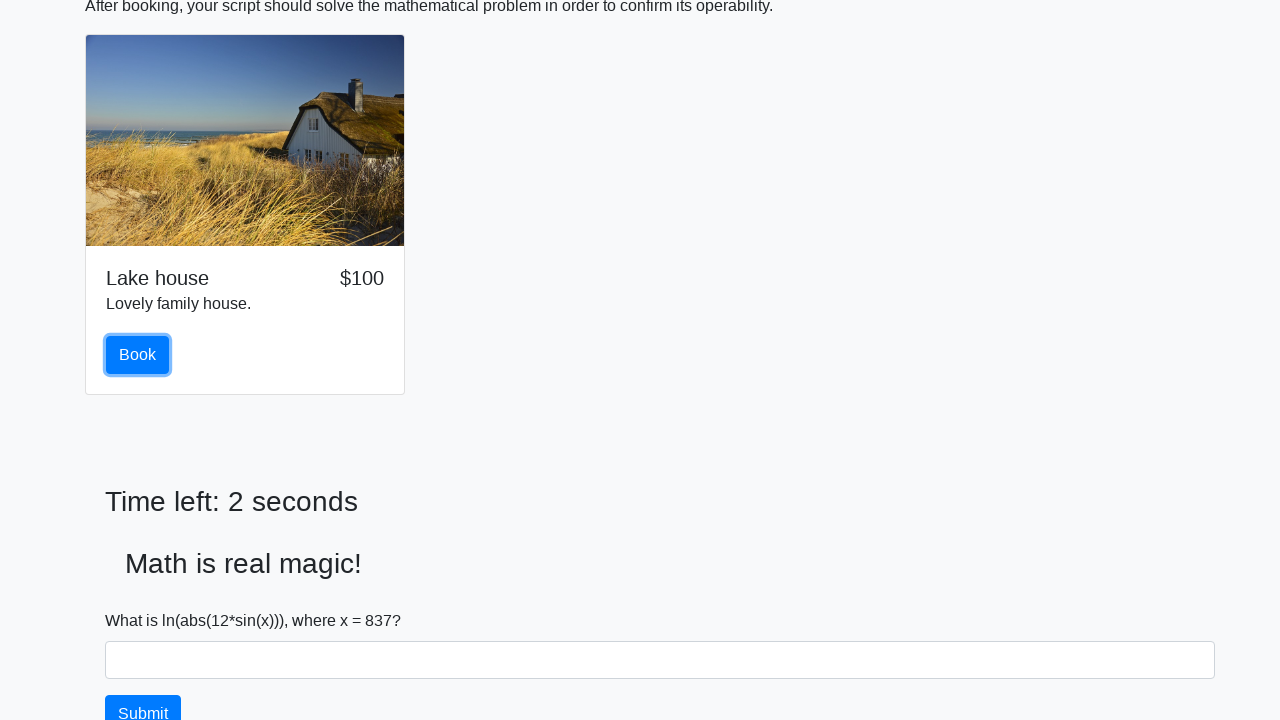

Filled answer field with calculated value: 2.4571695835050766 on #answer
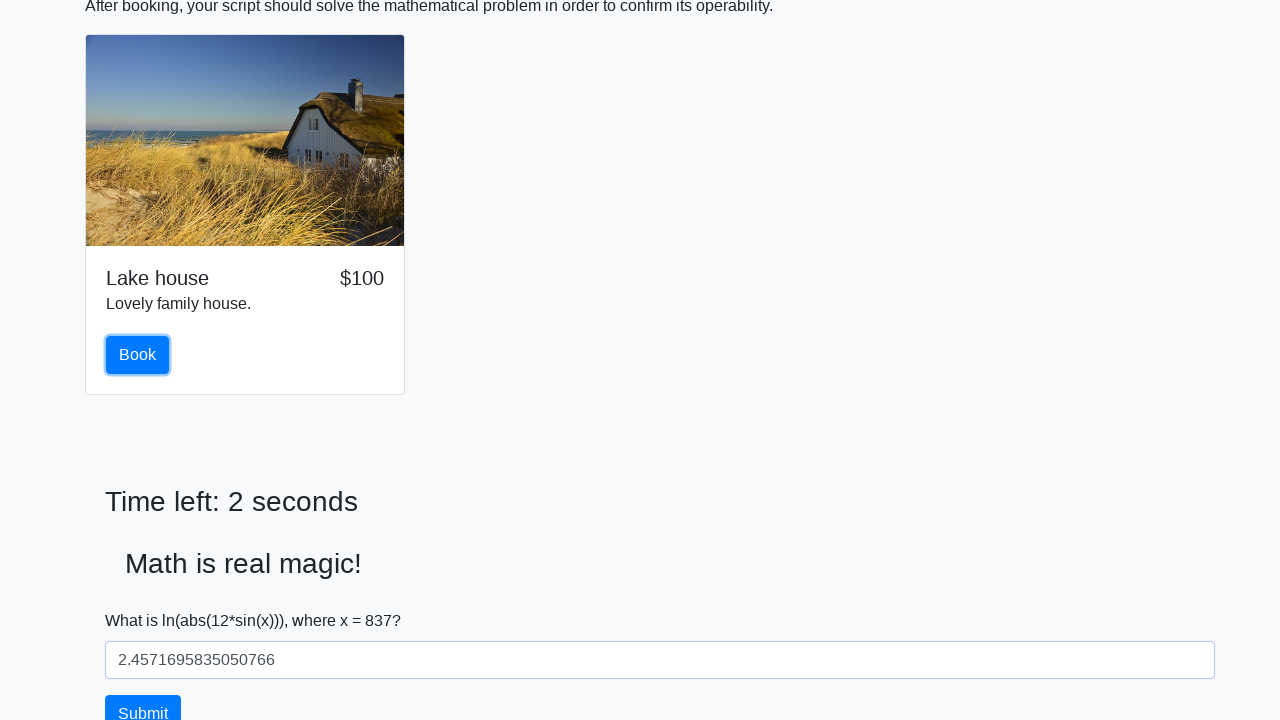

Clicked solve button to submit answer at (143, 701) on #solve
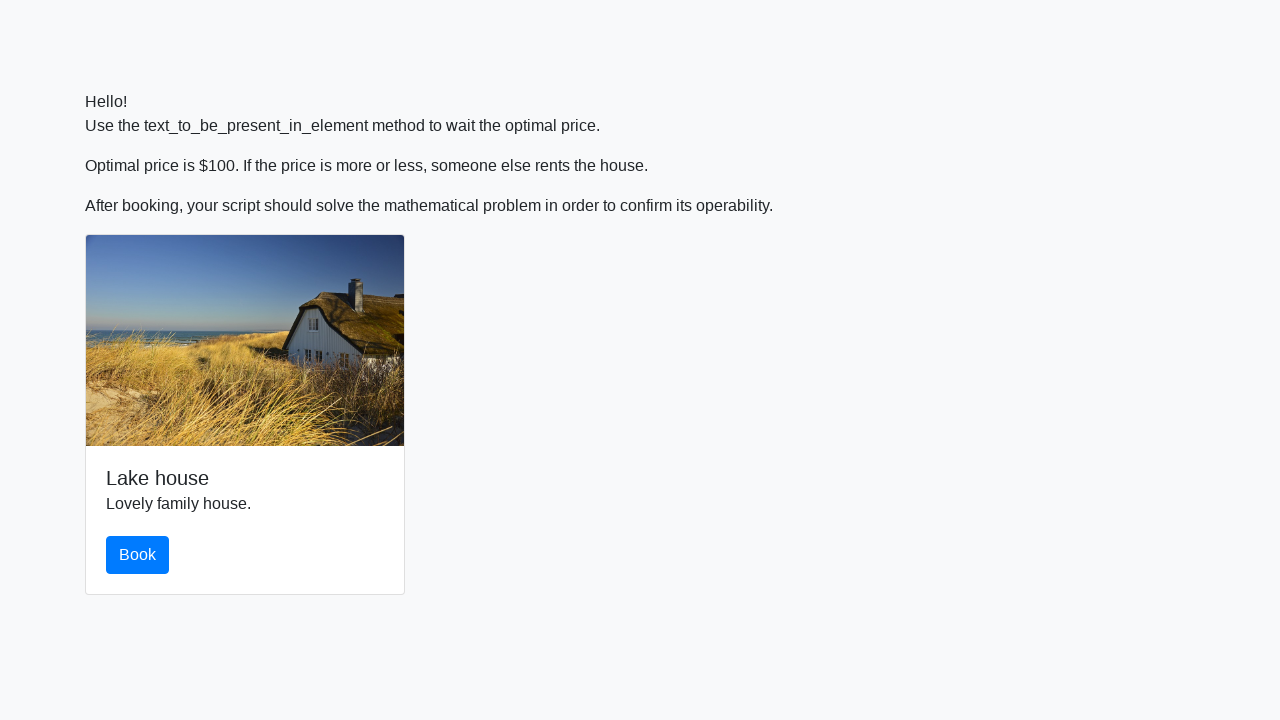

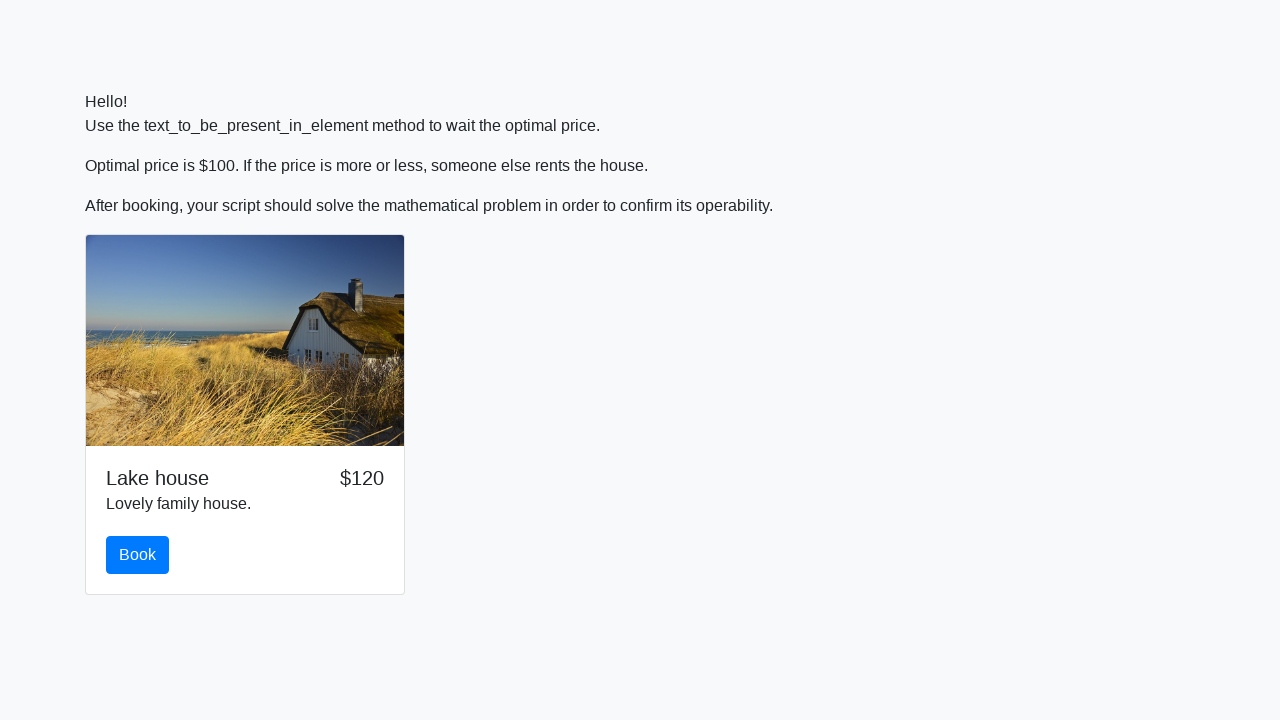